Tests that clicking the Due column header twice sorts the table values in descending order.

Starting URL: http://the-internet.herokuapp.com/tables

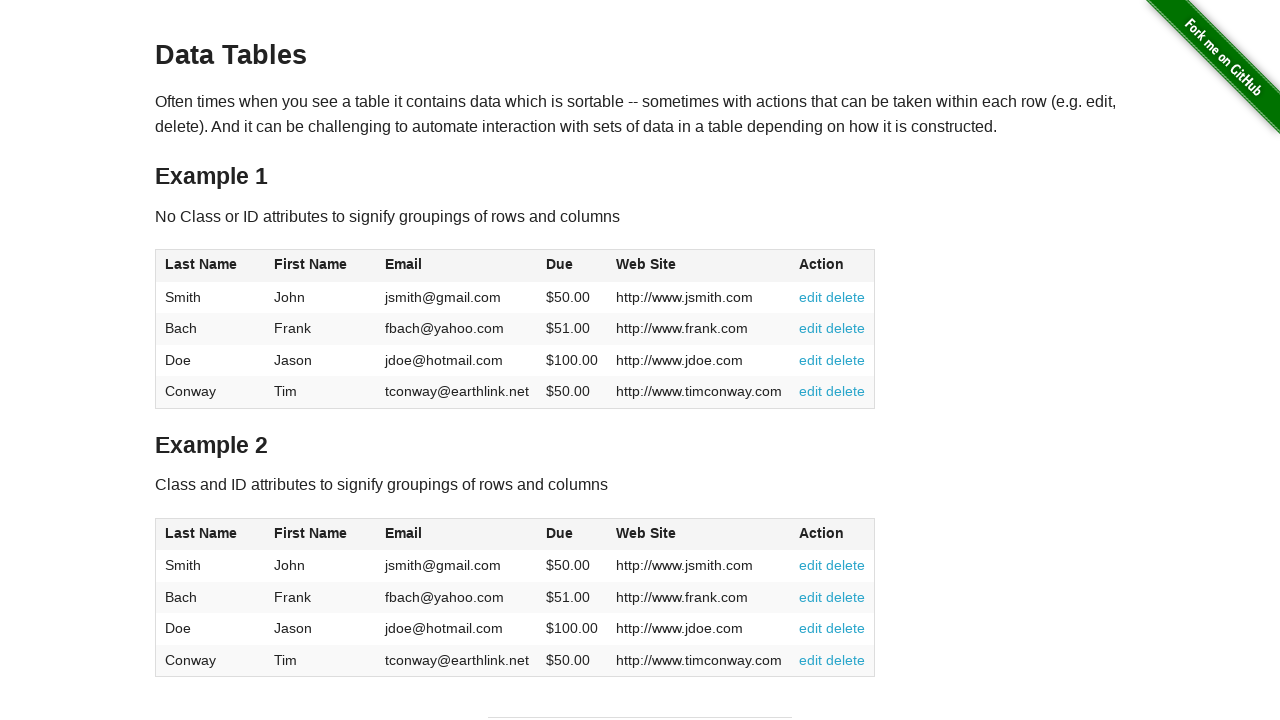

Clicked Due column header (first click) at (572, 266) on #table1 thead tr th:nth-of-type(4)
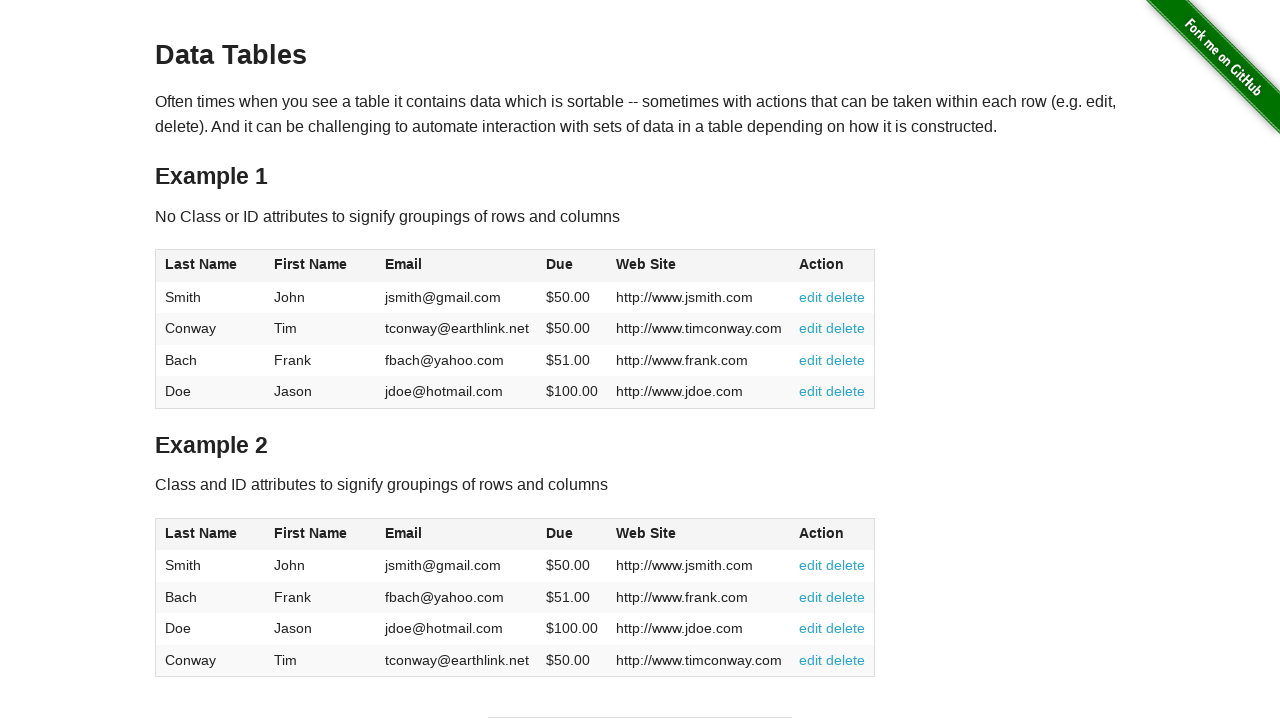

Clicked Due column header (second click) to sort in descending order at (572, 266) on #table1 thead tr th:nth-of-type(4)
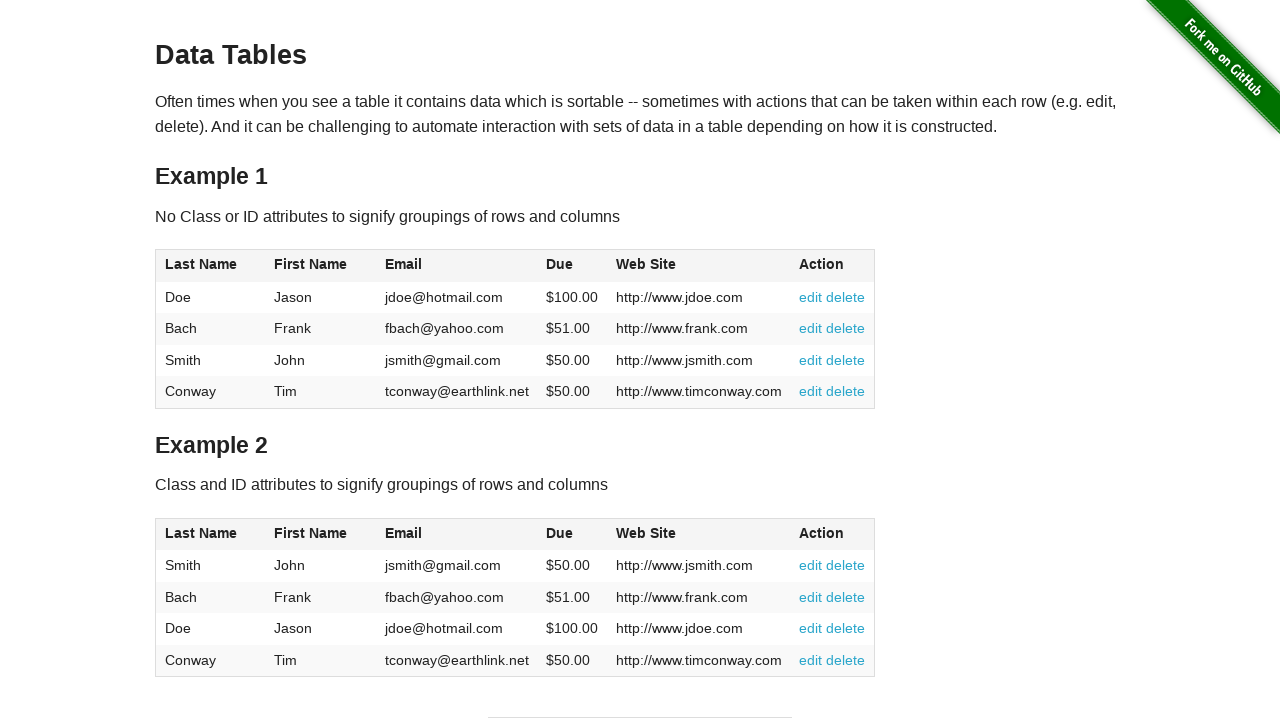

Table loaded and ready with Due column values
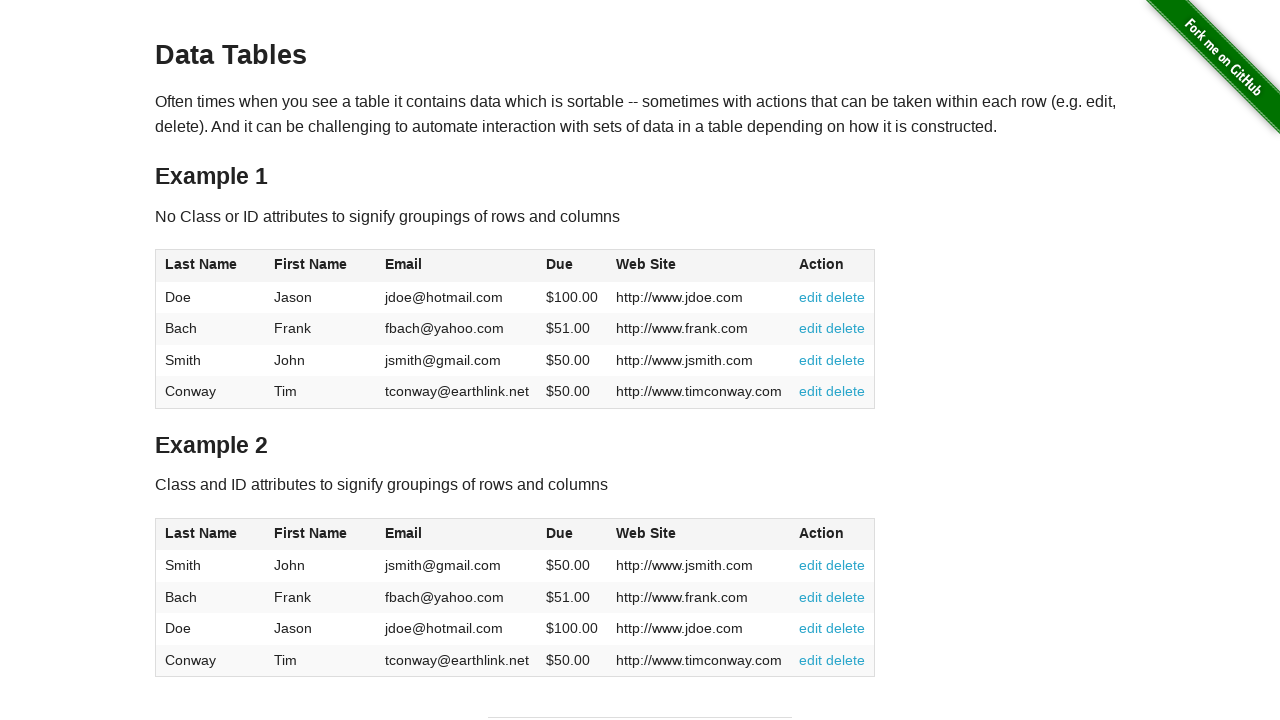

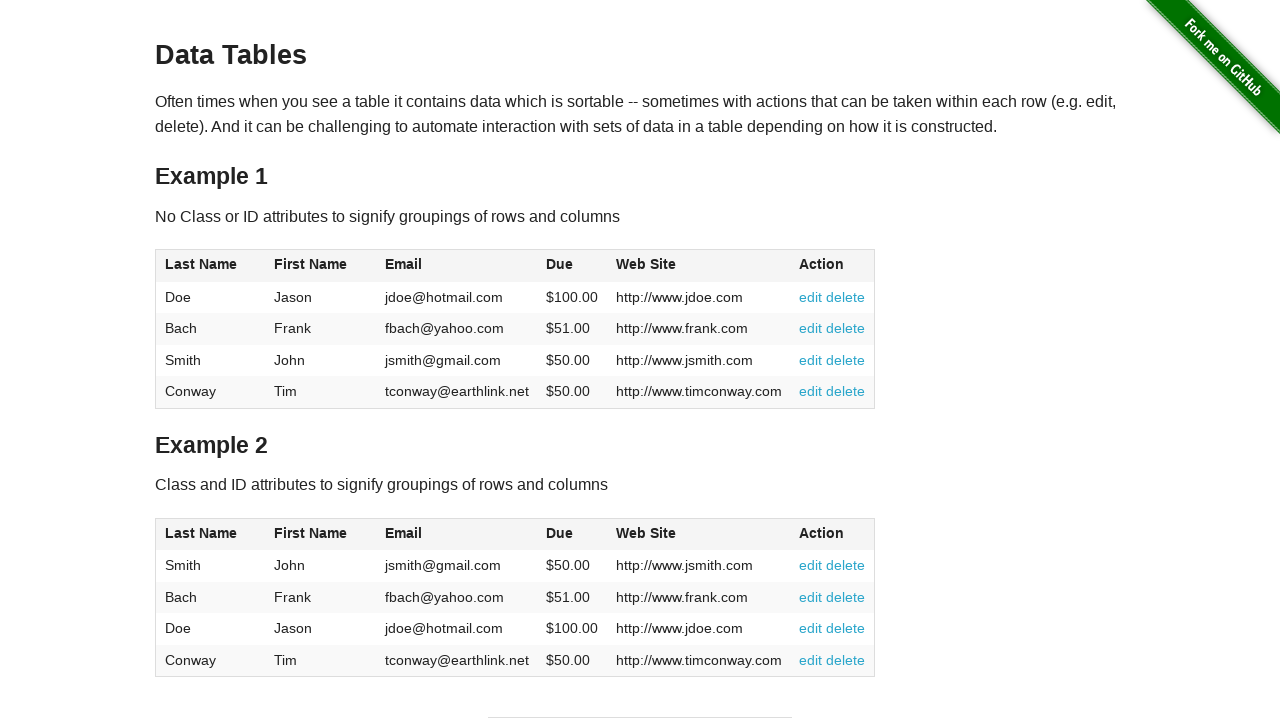